Tests that new todo items are appended to the bottom of the list by creating 3 items and verifying their order

Starting URL: https://demo.playwright.dev/todomvc

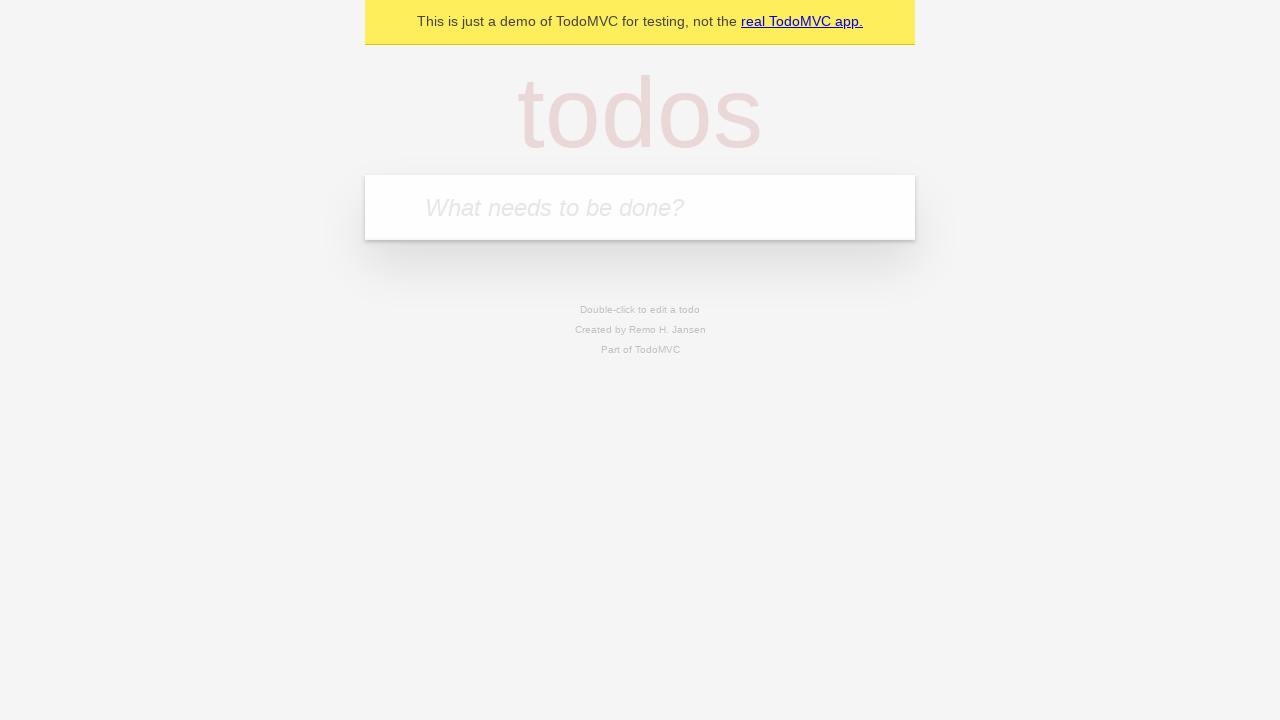

Located the 'What needs to be done?' input field
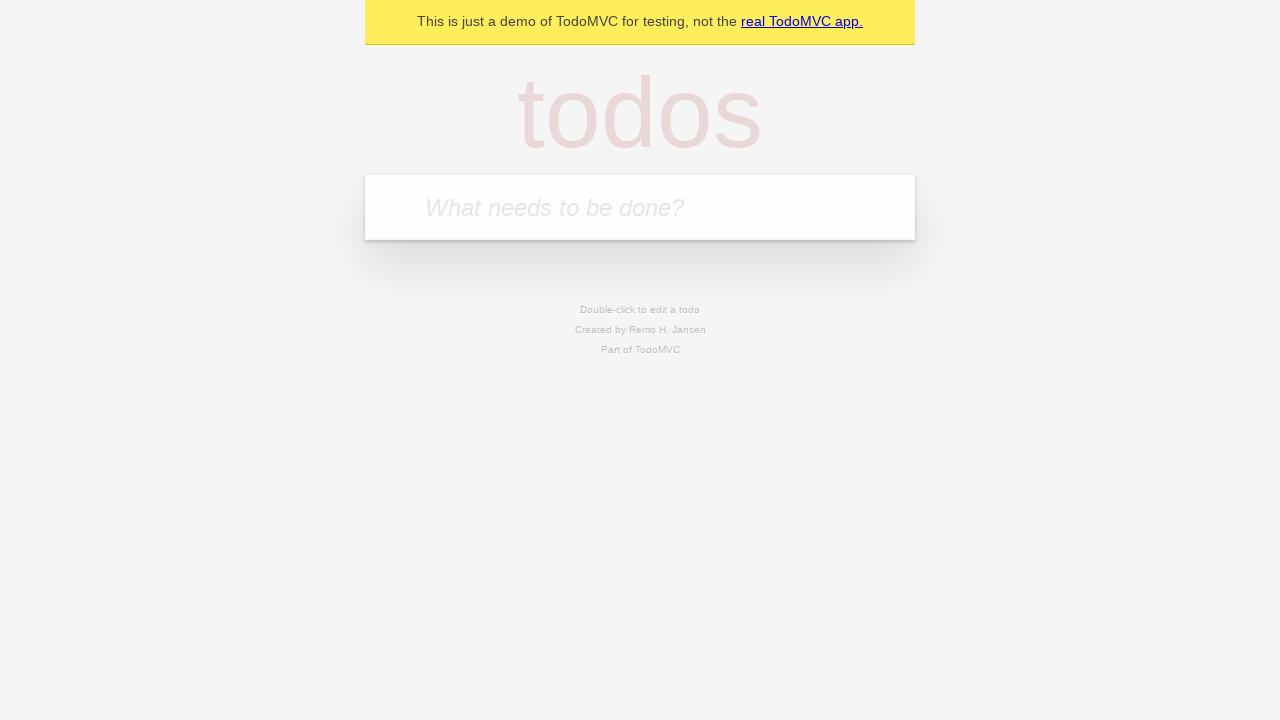

Filled input with 'buy some cheese' on internal:attr=[placeholder="What needs to be done?"i]
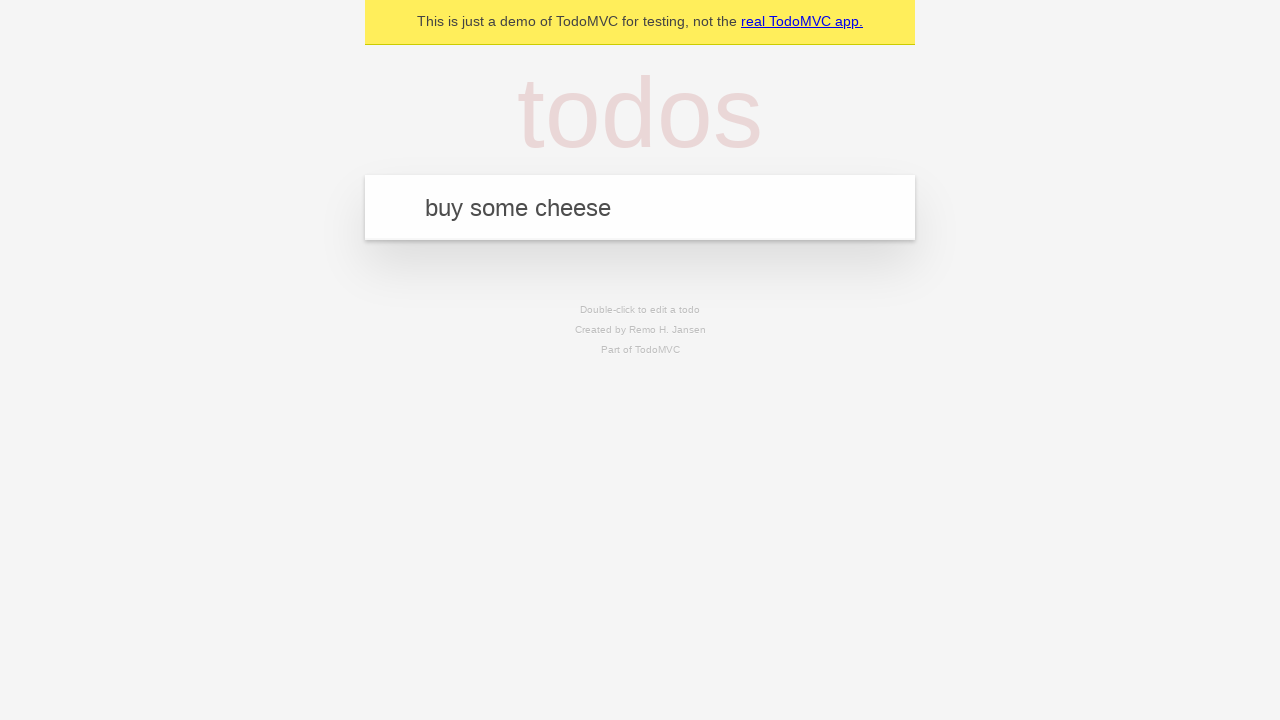

Pressed Enter to create first todo item on internal:attr=[placeholder="What needs to be done?"i]
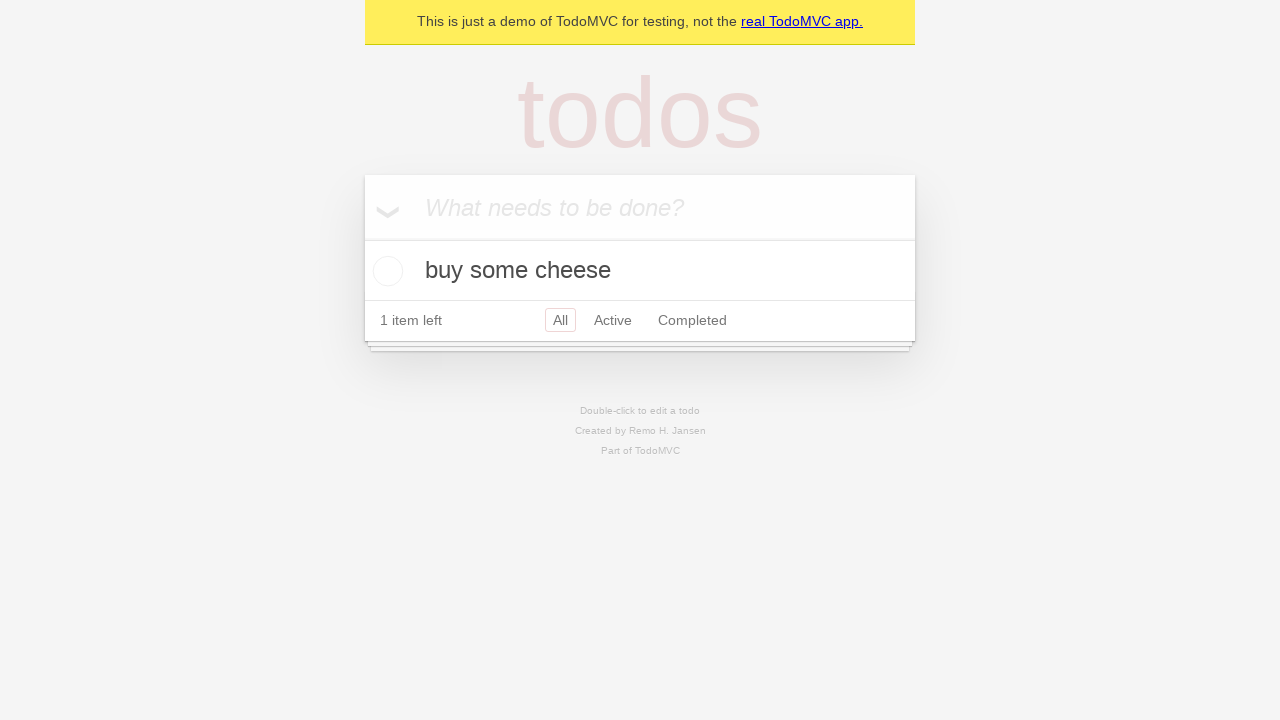

Filled input with 'feed the cat' on internal:attr=[placeholder="What needs to be done?"i]
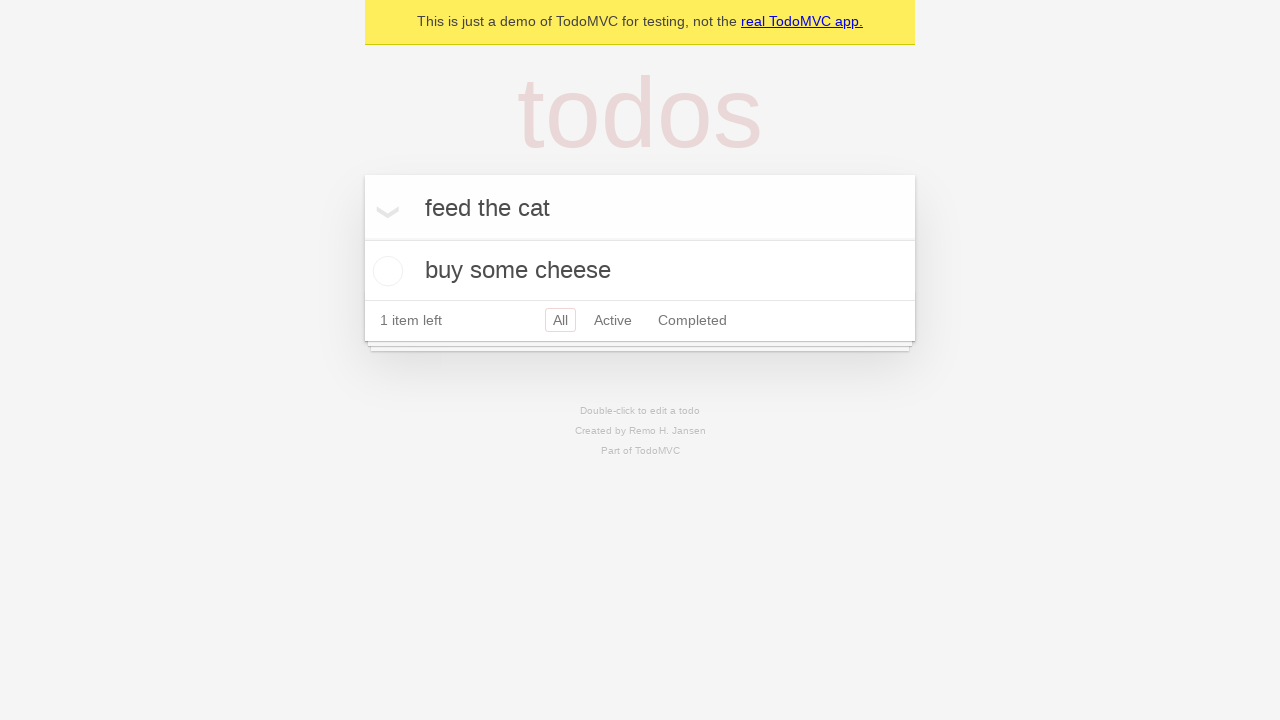

Pressed Enter to create second todo item on internal:attr=[placeholder="What needs to be done?"i]
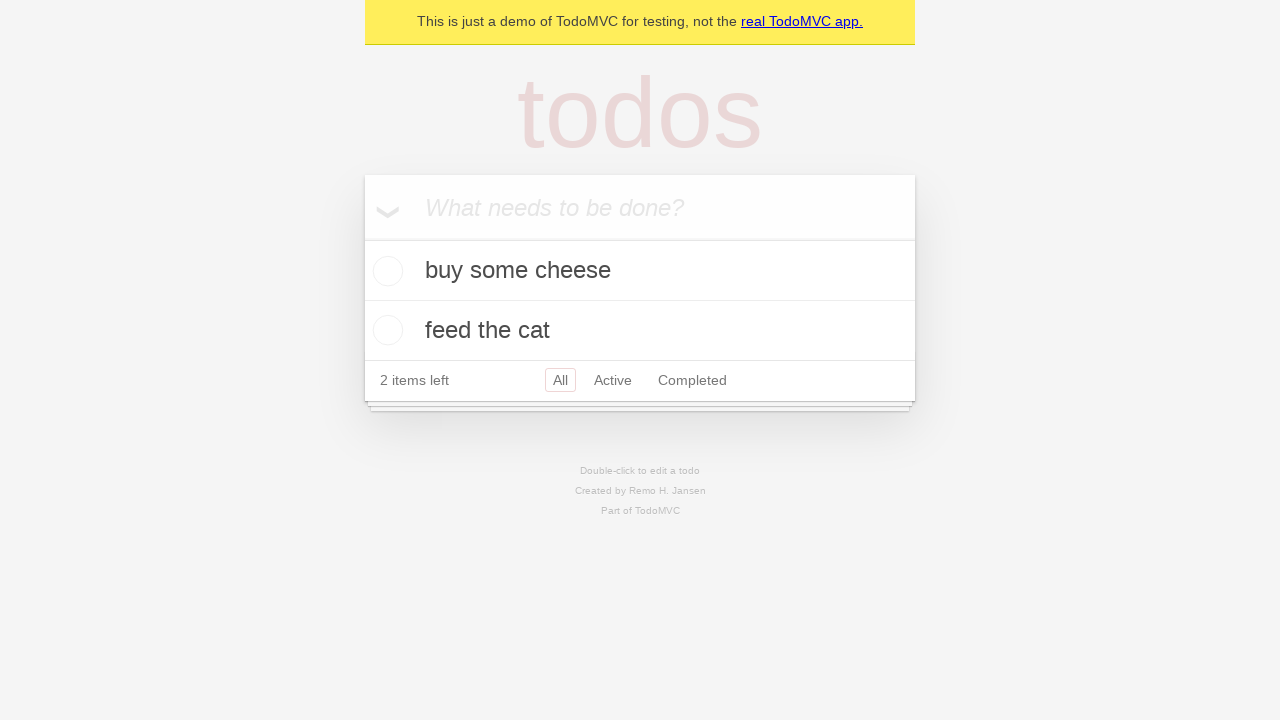

Filled input with 'book a doctors appointment' on internal:attr=[placeholder="What needs to be done?"i]
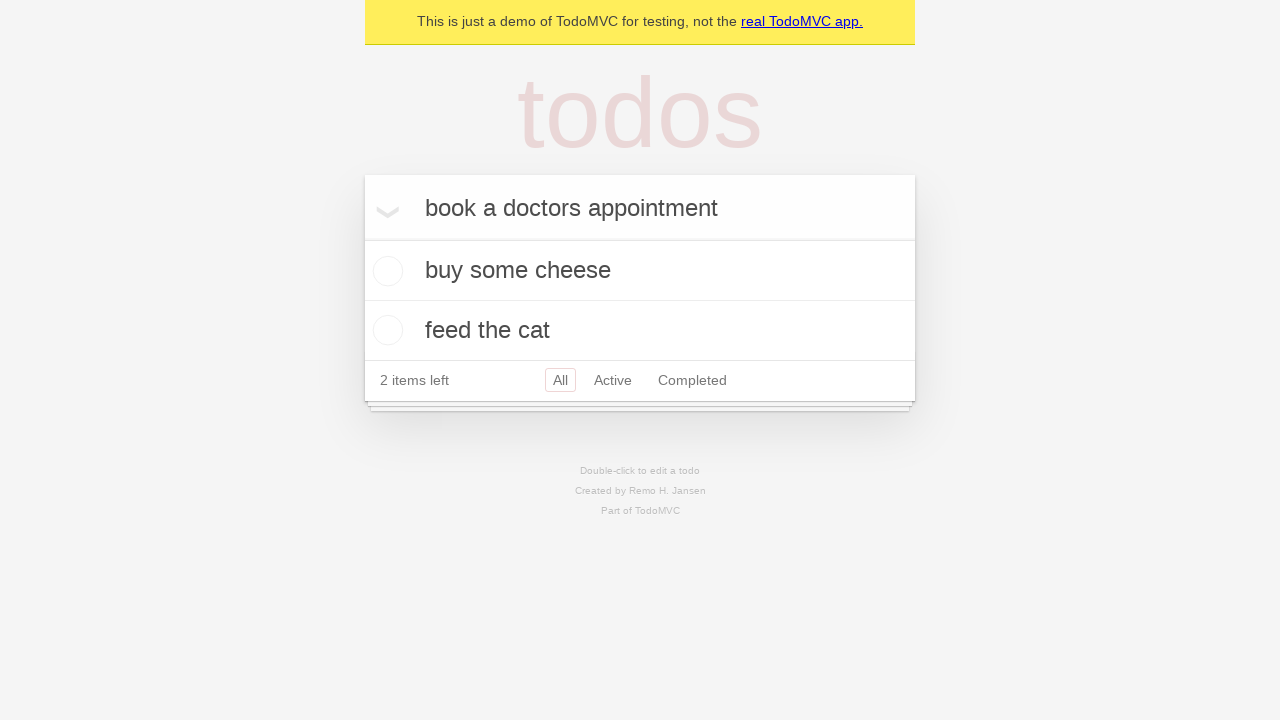

Pressed Enter to create third todo item on internal:attr=[placeholder="What needs to be done?"i]
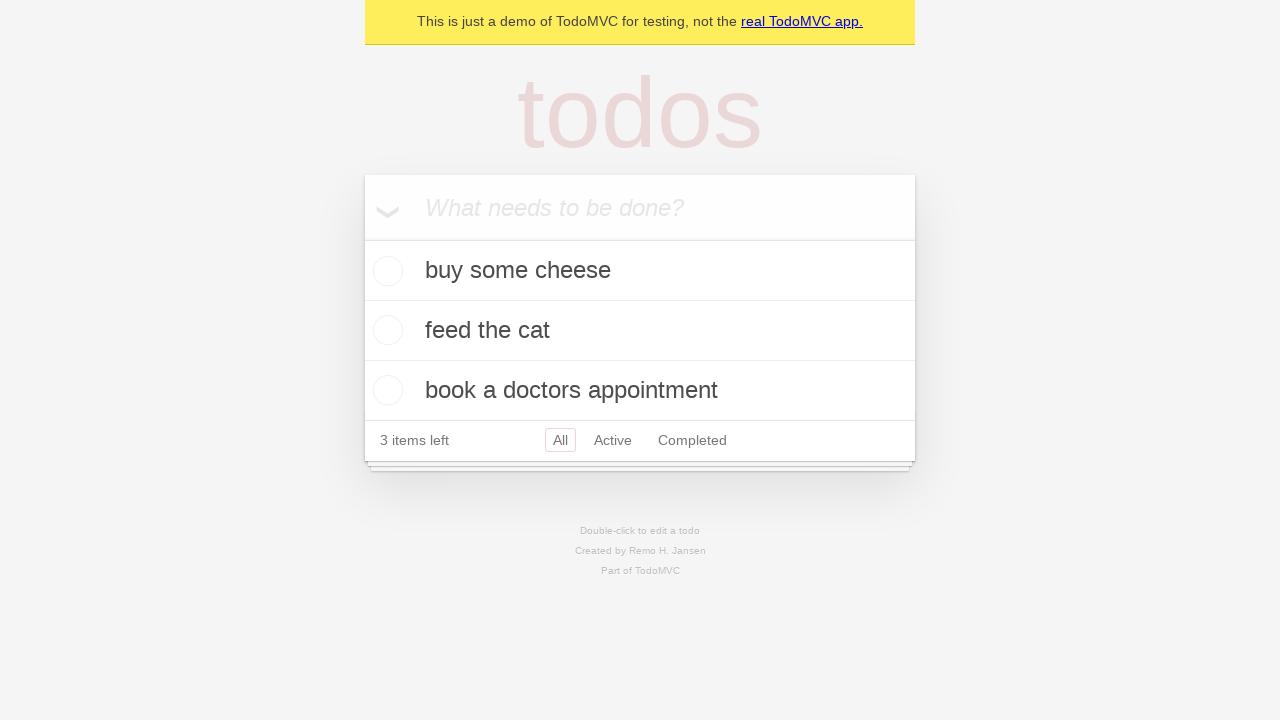

Todo count element loaded, all items created successfully
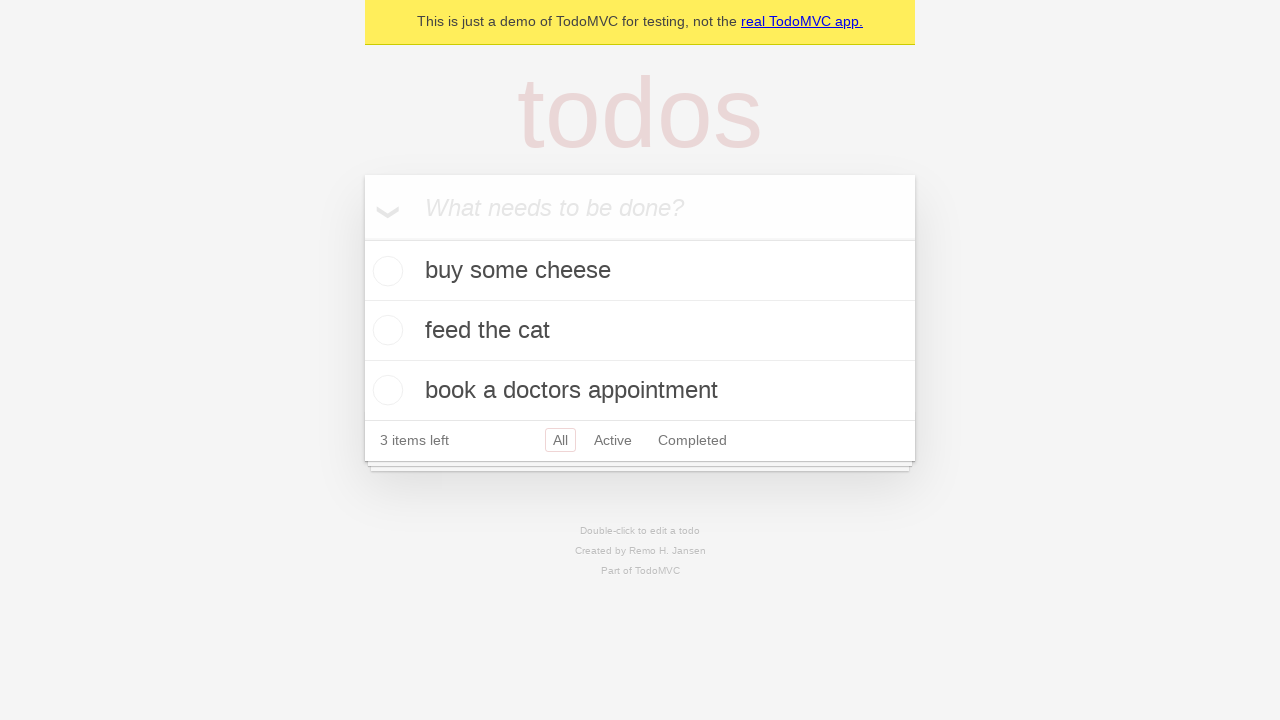

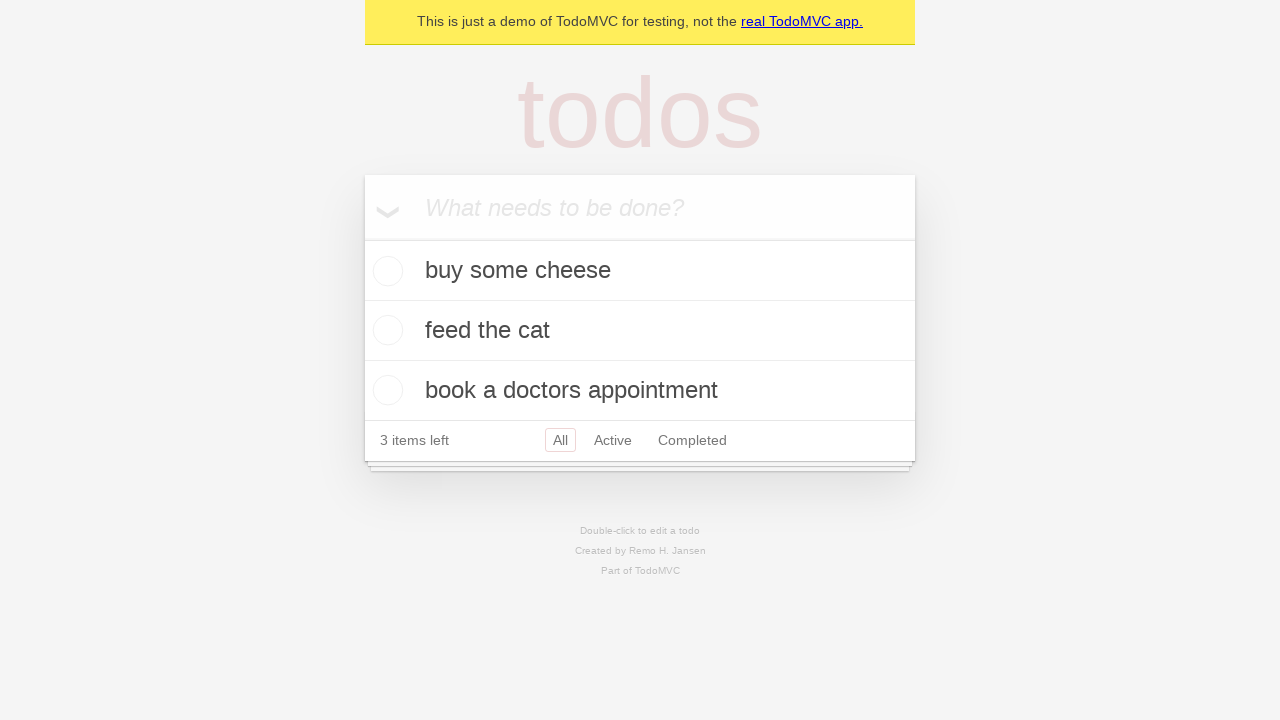